Tests various mouse click interactions including single click, double click, shift+click, and right click on a click area element.

Starting URL: https://material.playwrightvn.com/018-mouse.html

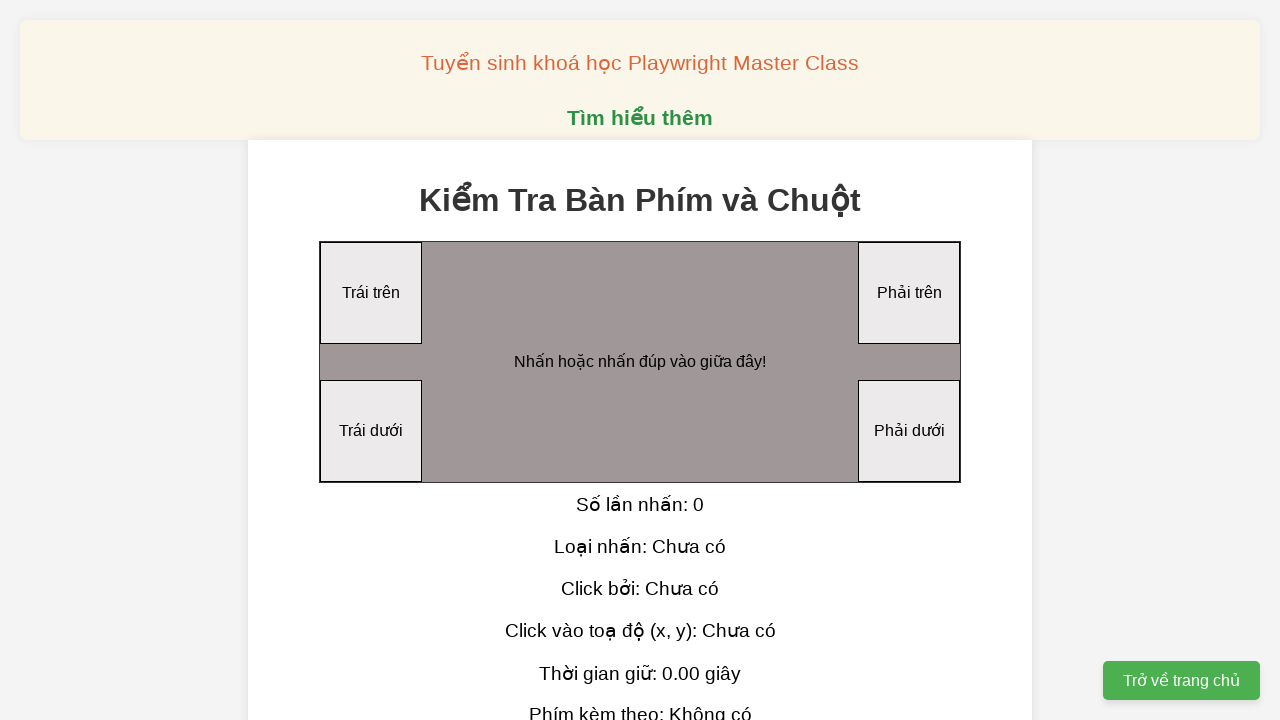

Performed single click on click area element at (640, 362) on xpath=//div[@id='clickArea']
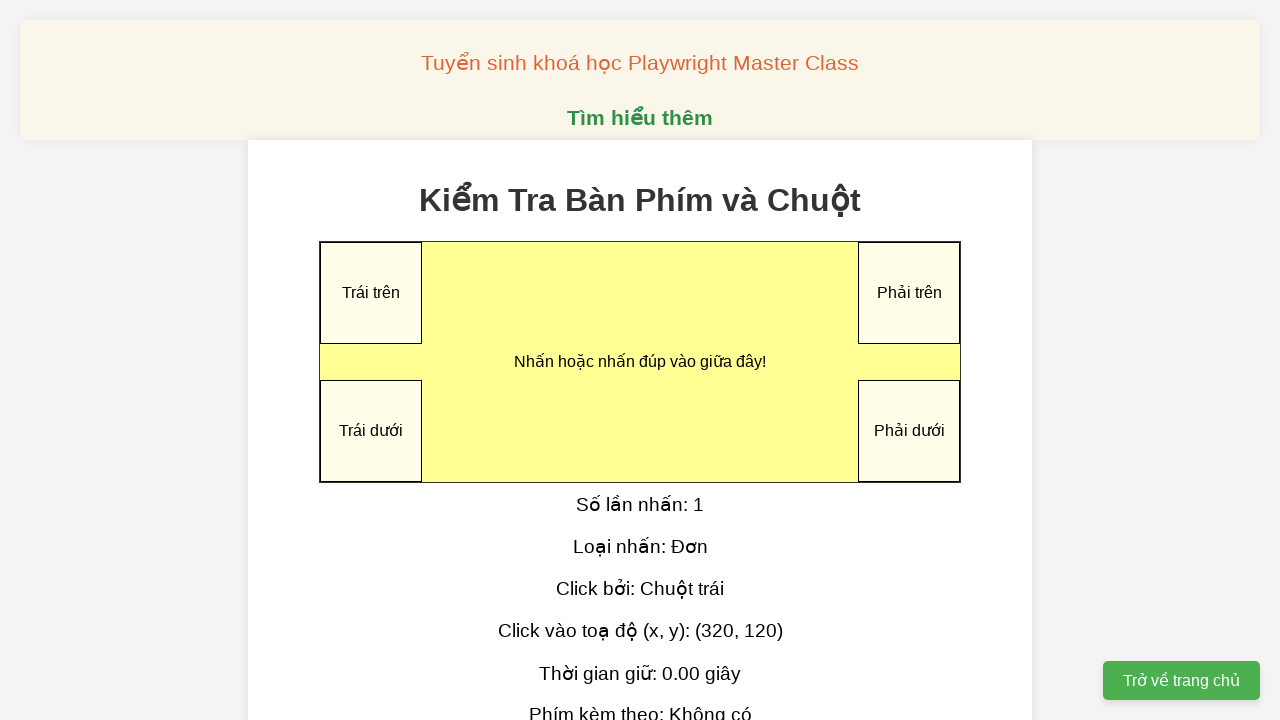

Performed double click on click area using dblclick method at (640, 362) on xpath=//div[@id='clickArea']
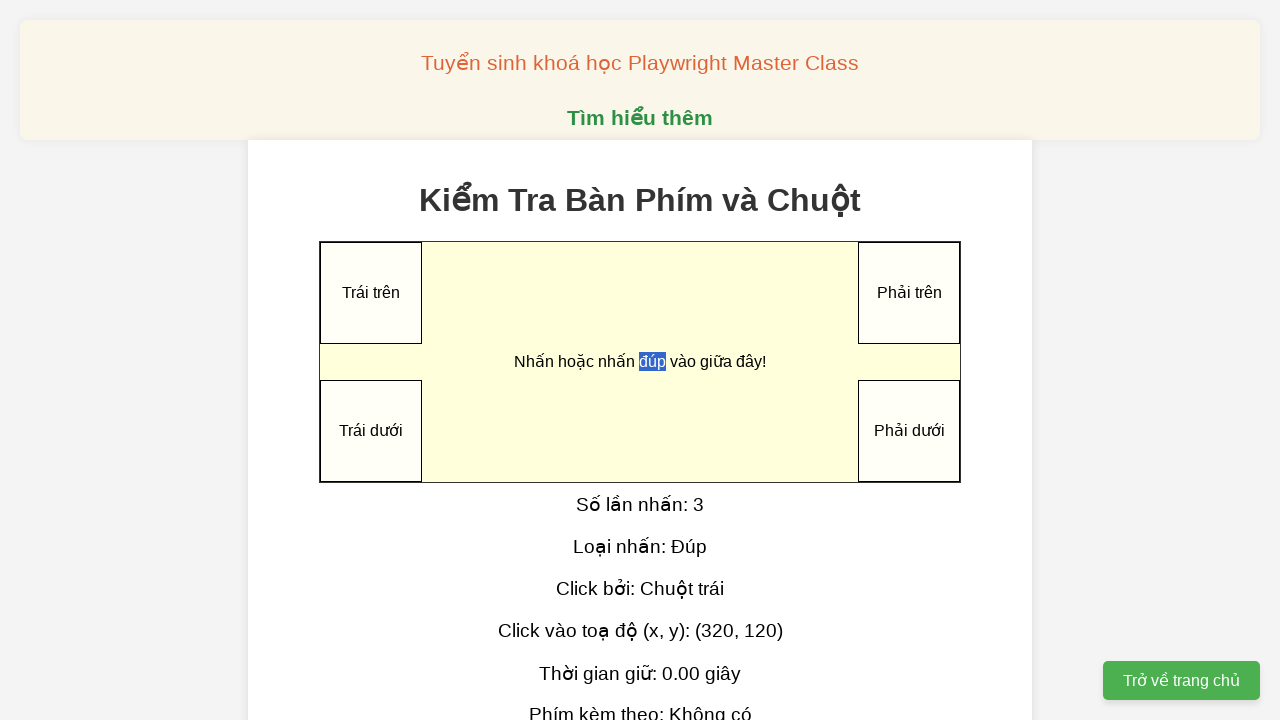

Performed double click on click area using click_count parameter at (640, 362) on xpath=//div[@id='clickArea']
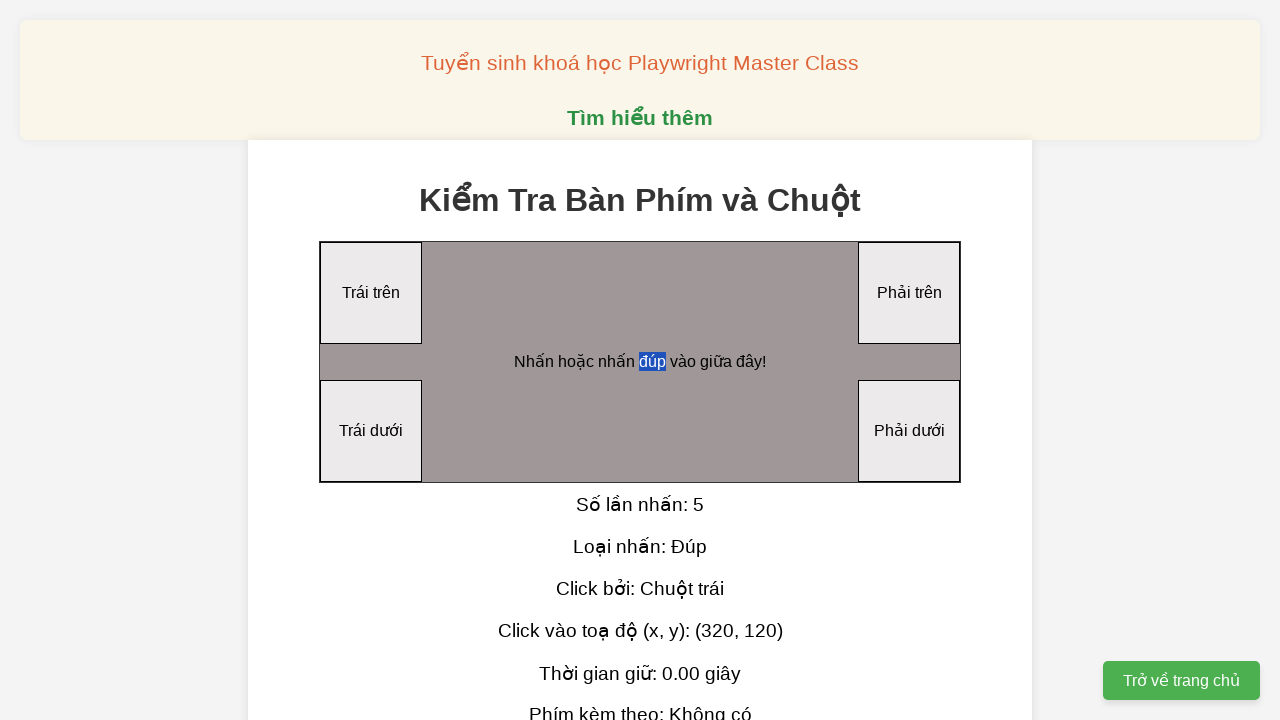

Performed Shift+click on click area element at (640, 362) on xpath=//div[@id='clickArea']
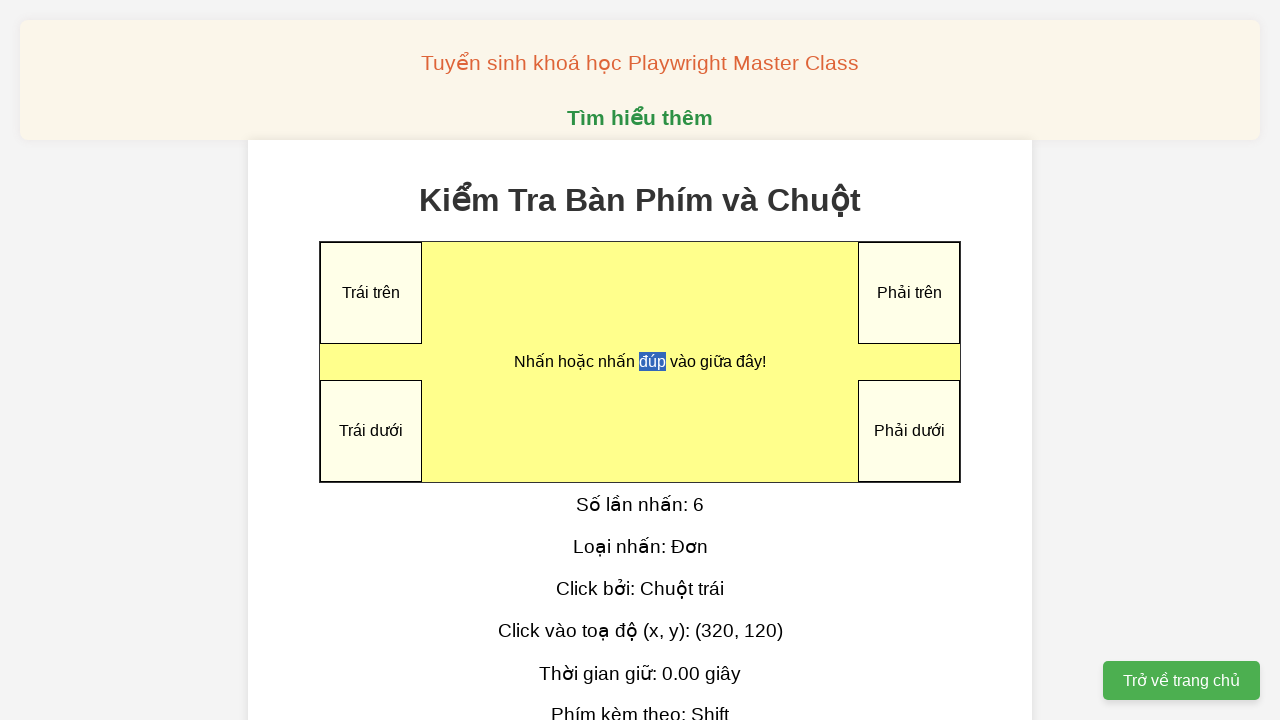

Performed right click on click area element at (640, 362) on xpath=//div[@id='clickArea']
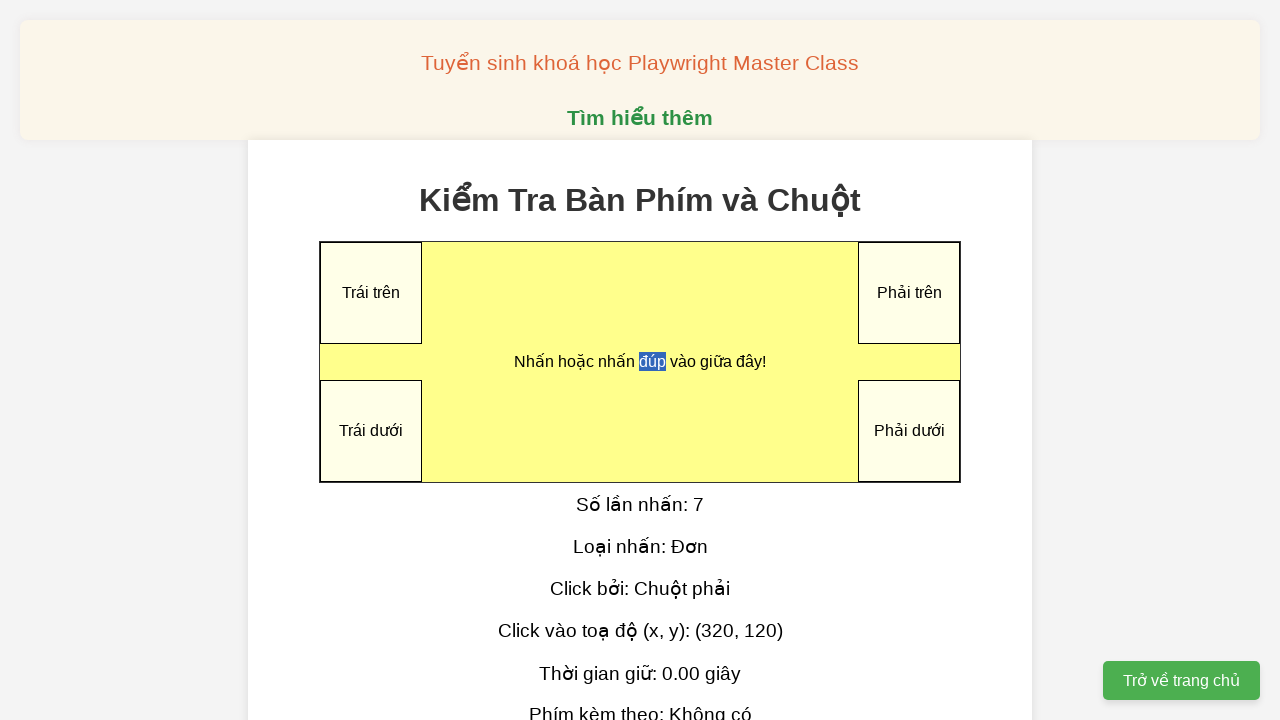

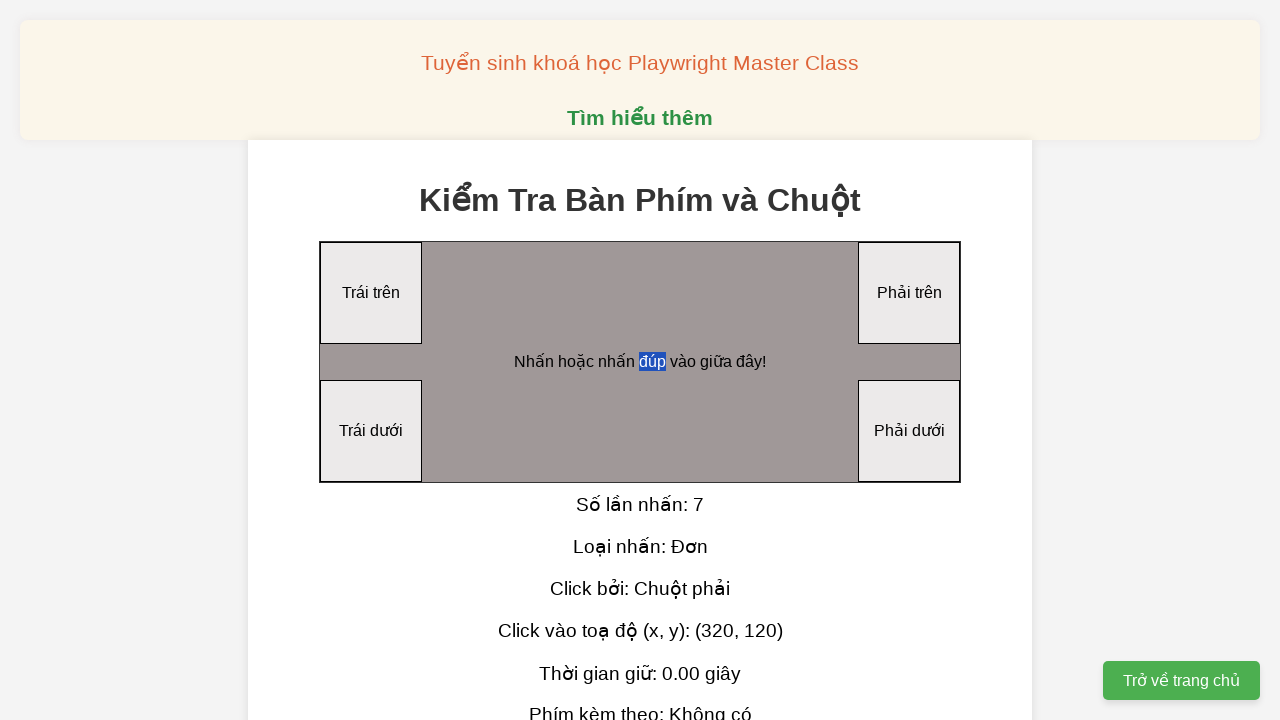